Tests keyboard input functionality by typing text on a page and verifying the displayed message

Starting URL: https://training-support.net/webelements/keyboard-events

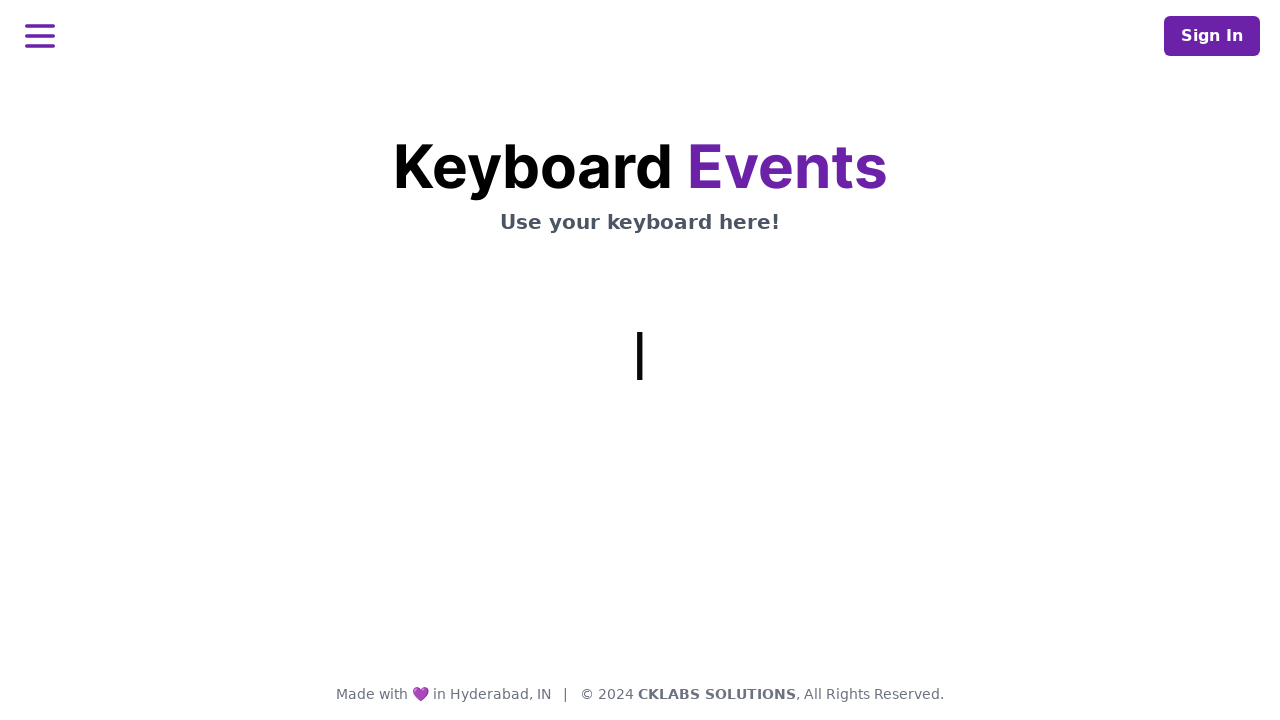

Typed 'This is Shanmukha' using keyboard input
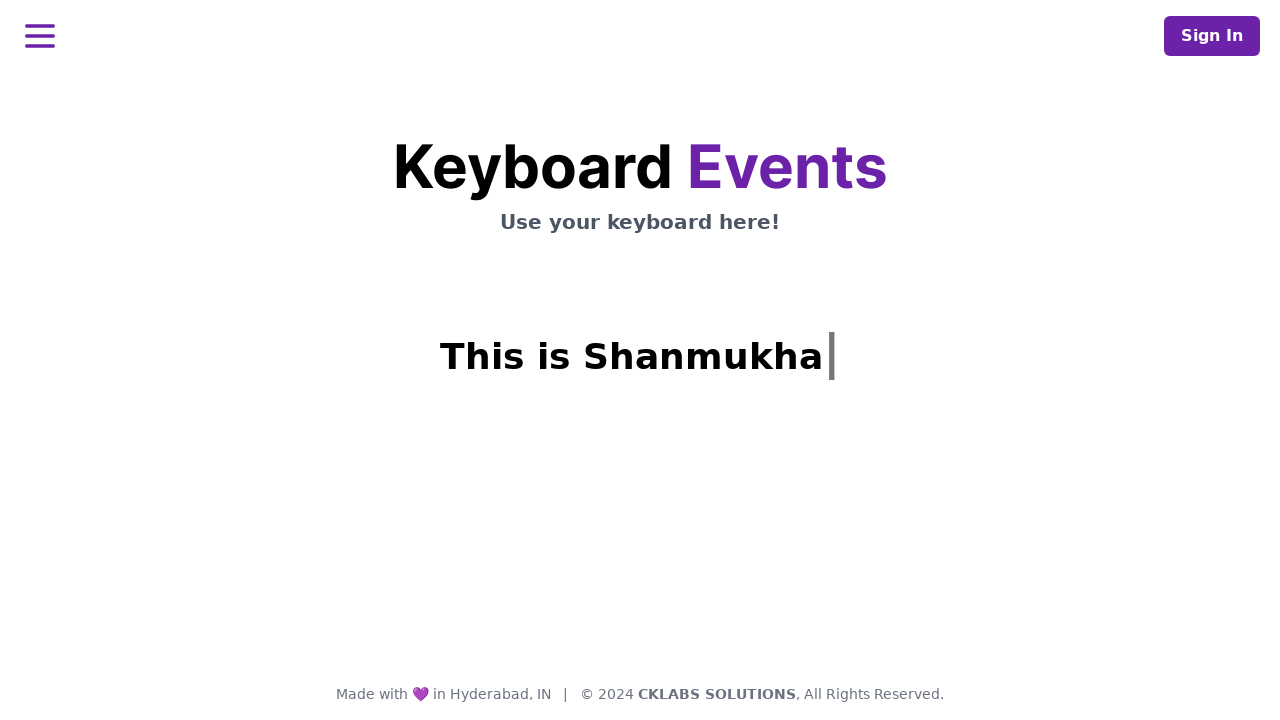

Waited for message heading to load
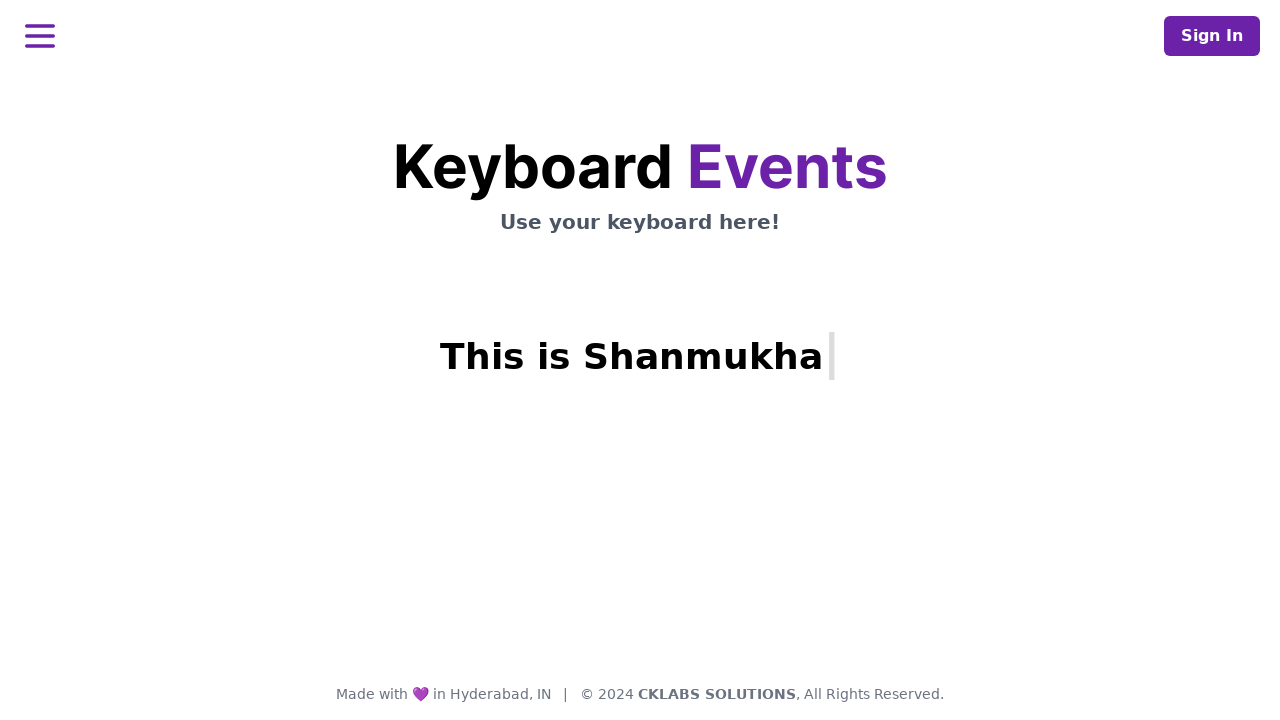

Located message heading element
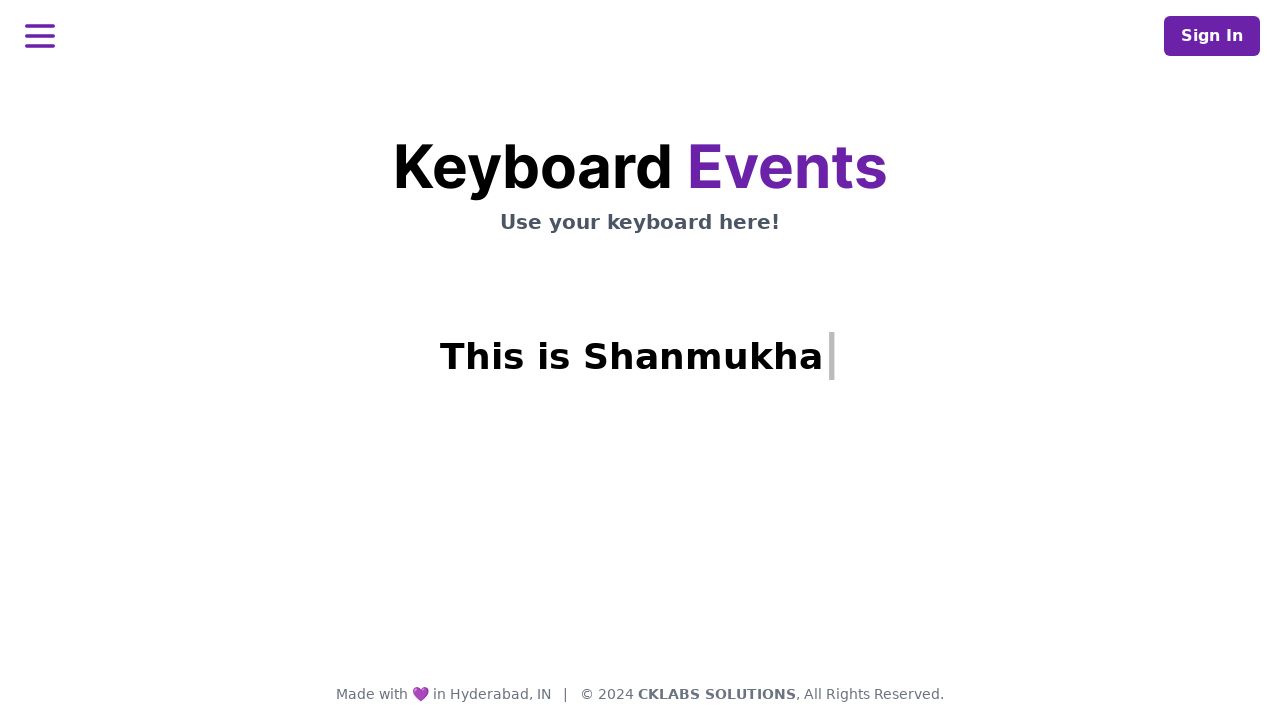

Verified message heading is visible
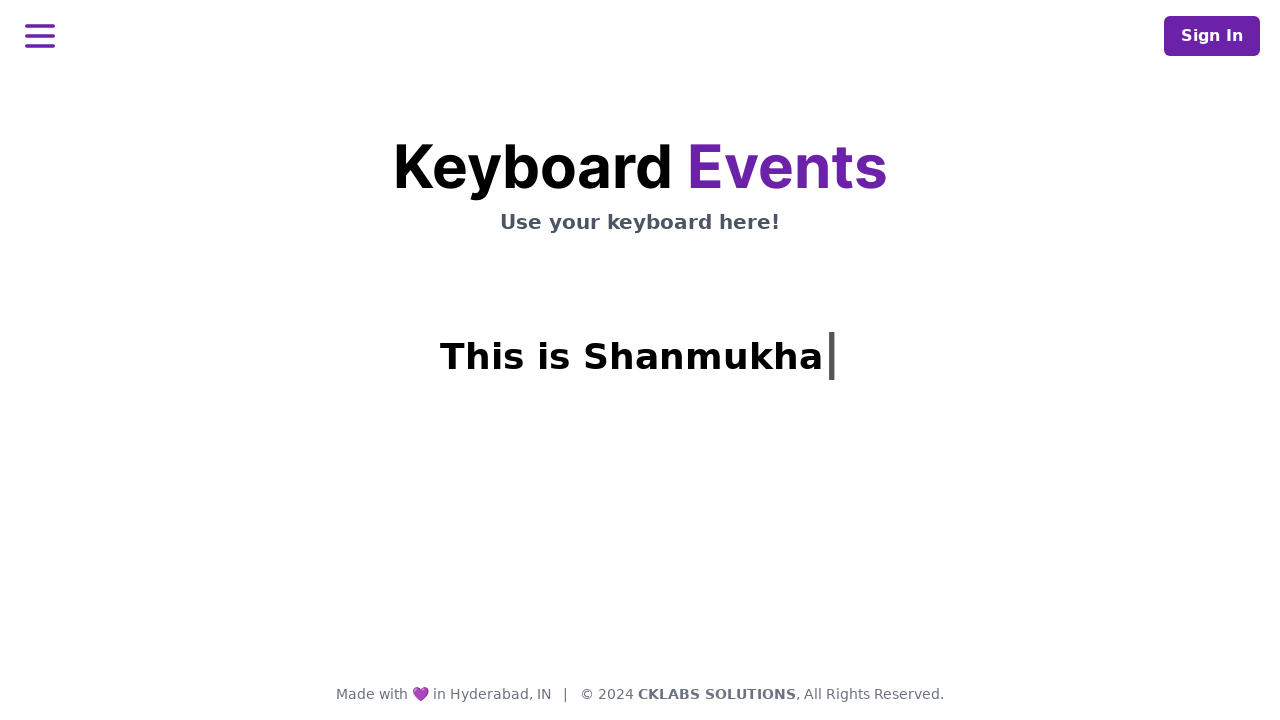

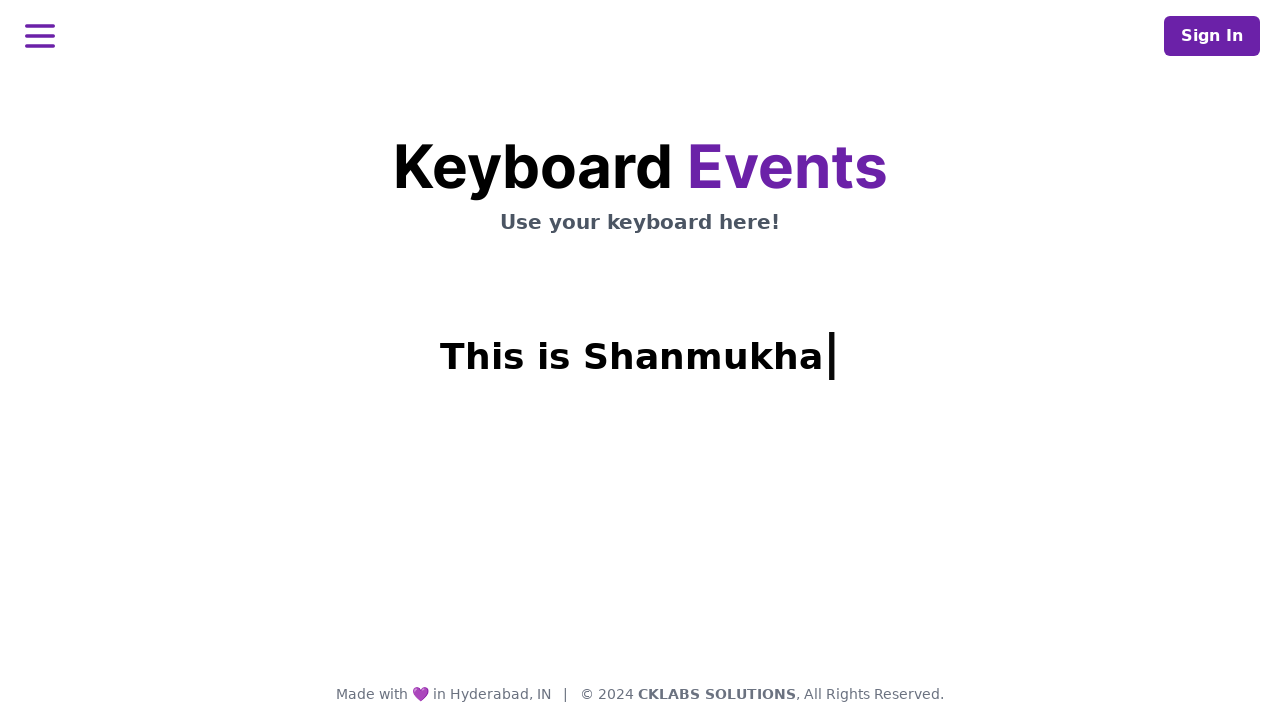